Tests scrolling an element into view by scrolling to the Inputs link

Starting URL: https://practice.cydeo.com/

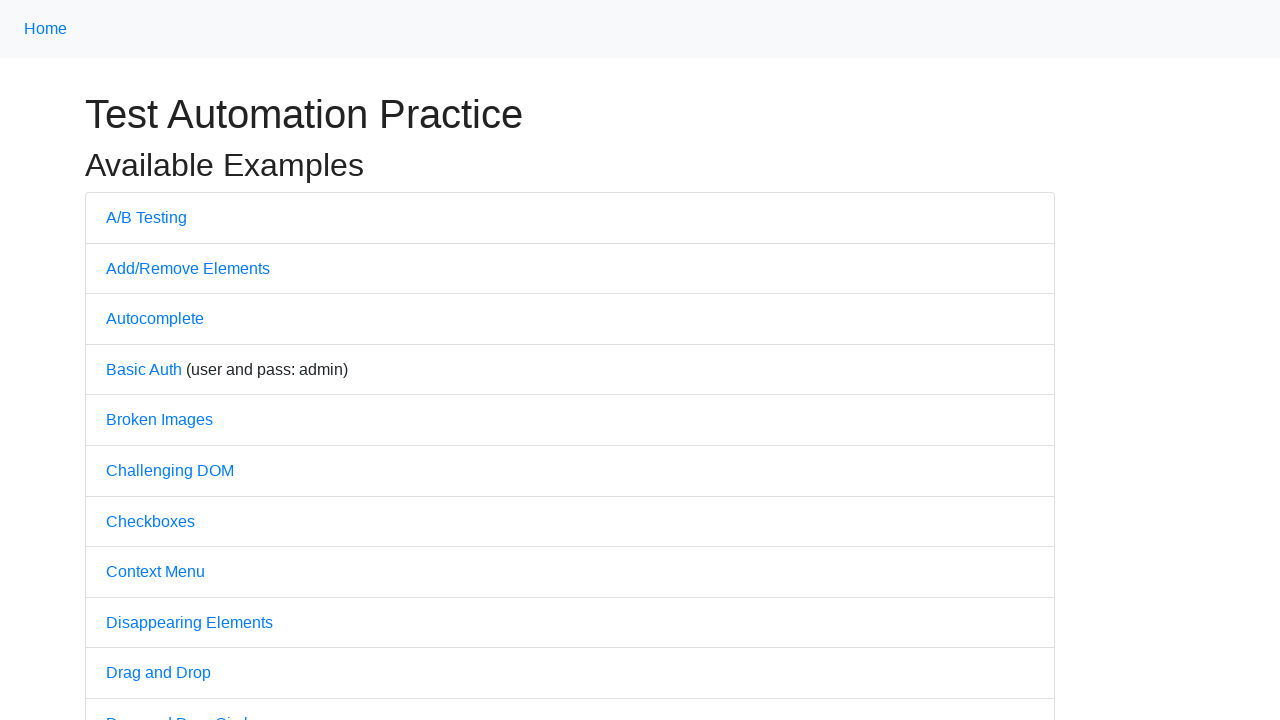

Located the Inputs link on the page
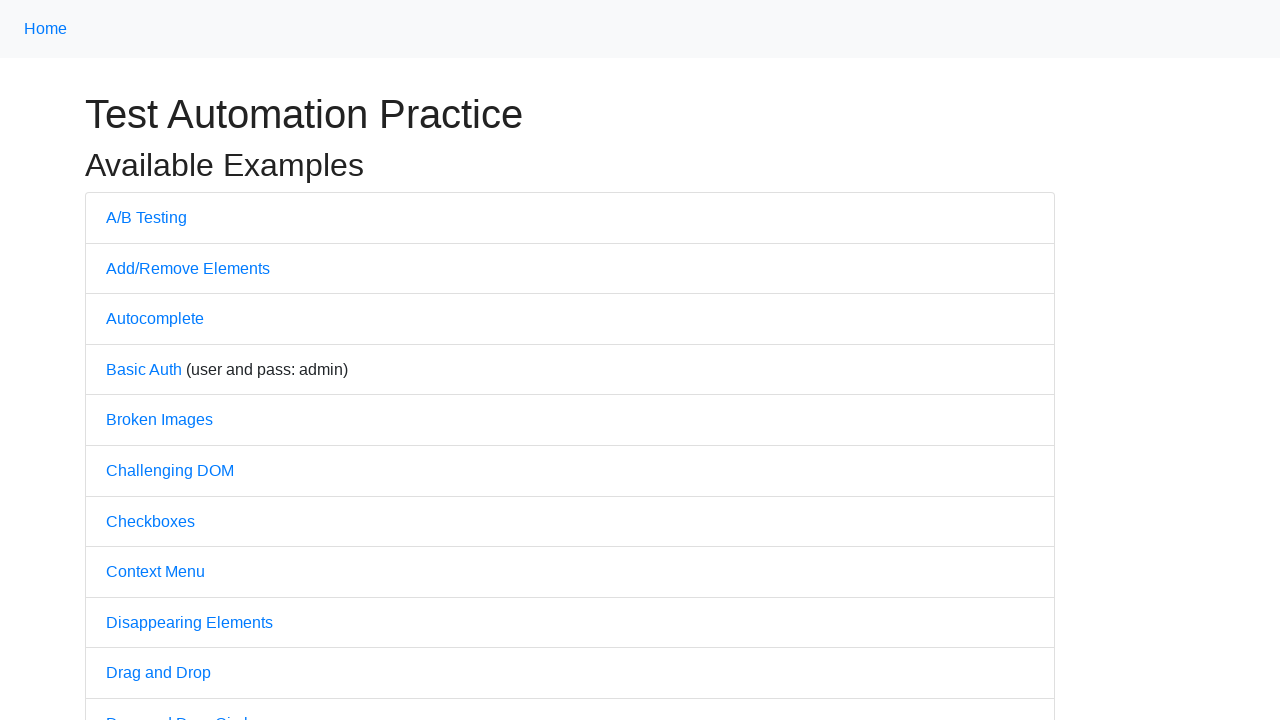

Scrolled the Inputs link into view
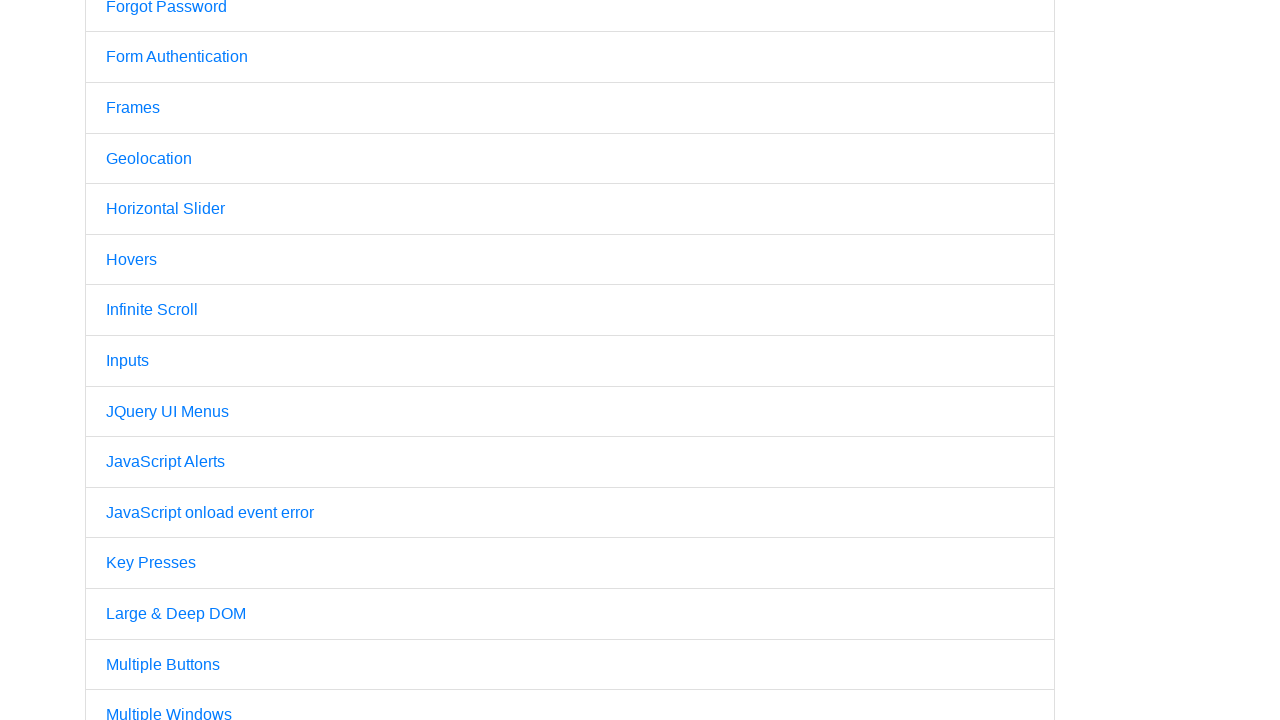

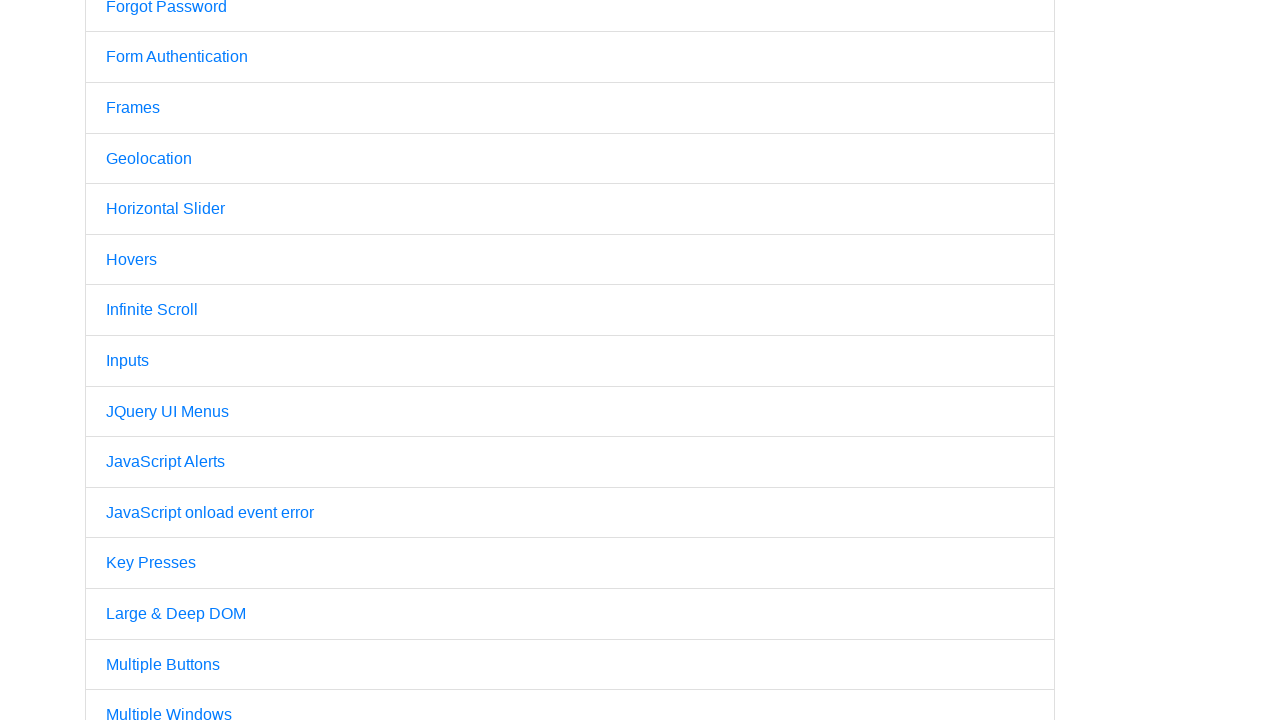